Tests submitting an empty feedback form by clicking Send without entering any data, then verifies the result page shows empty/null values and displays green and red buttons.

Starting URL: https://kristinek.github.io/site/tasks/provide_feedback

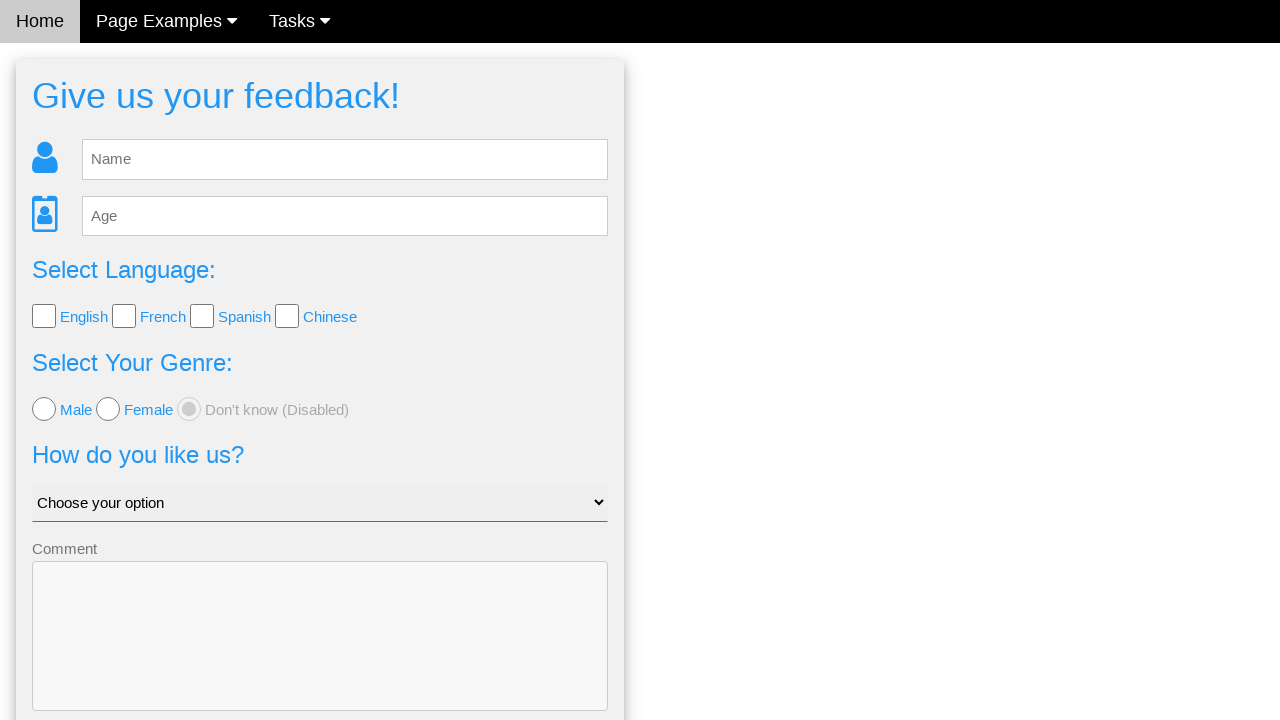

Navigated to feedback form page
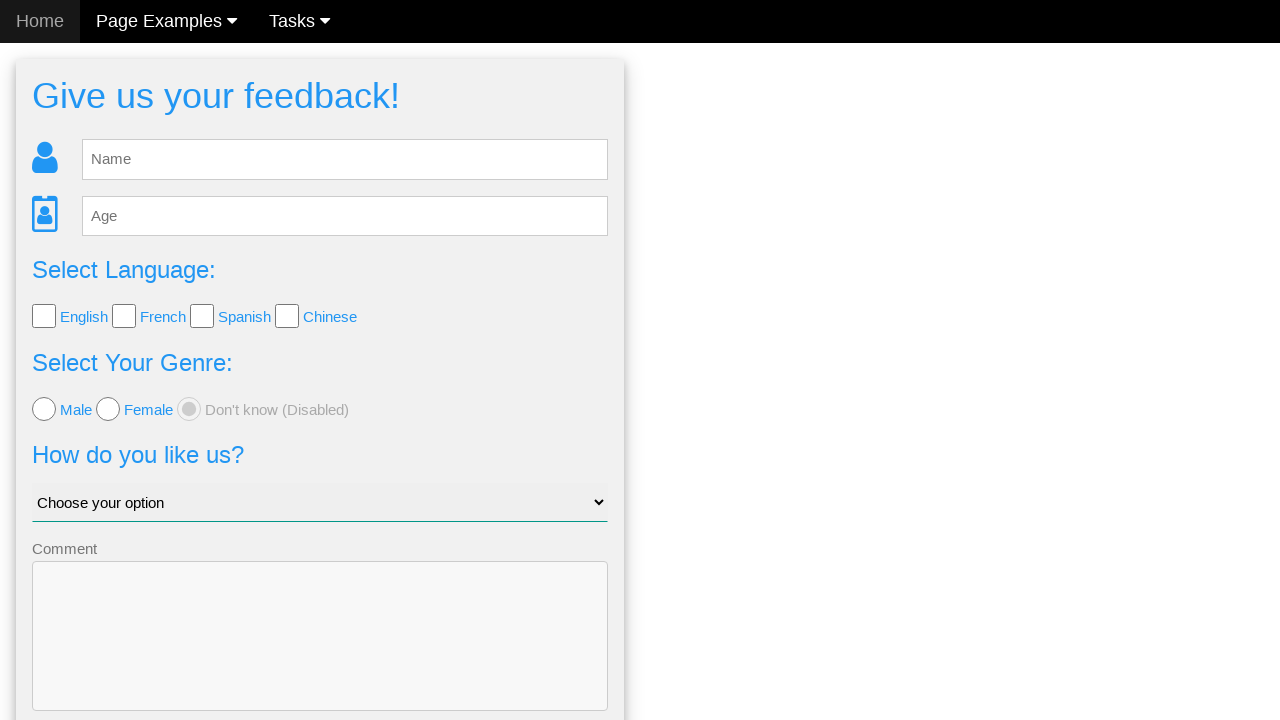

Clicked Send button without entering any feedback data at (320, 656) on button.w3-btn-block.w3-blue.w3-section
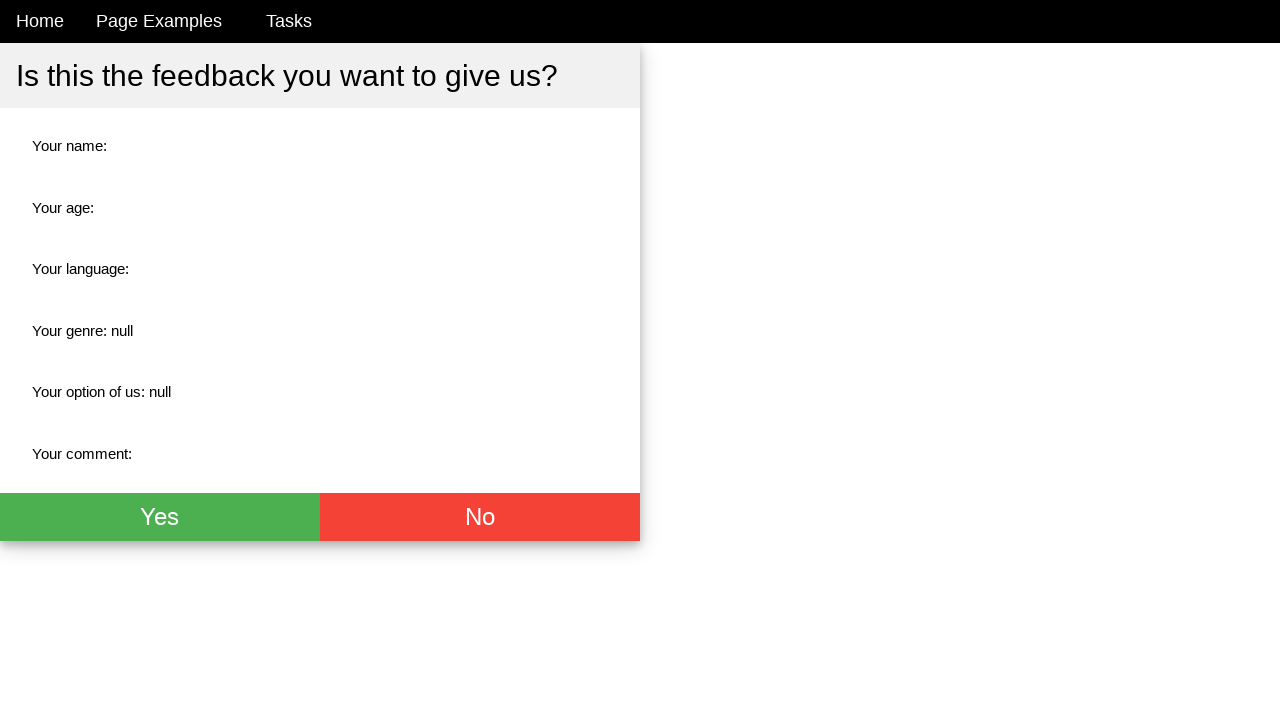

Result page loaded with description container
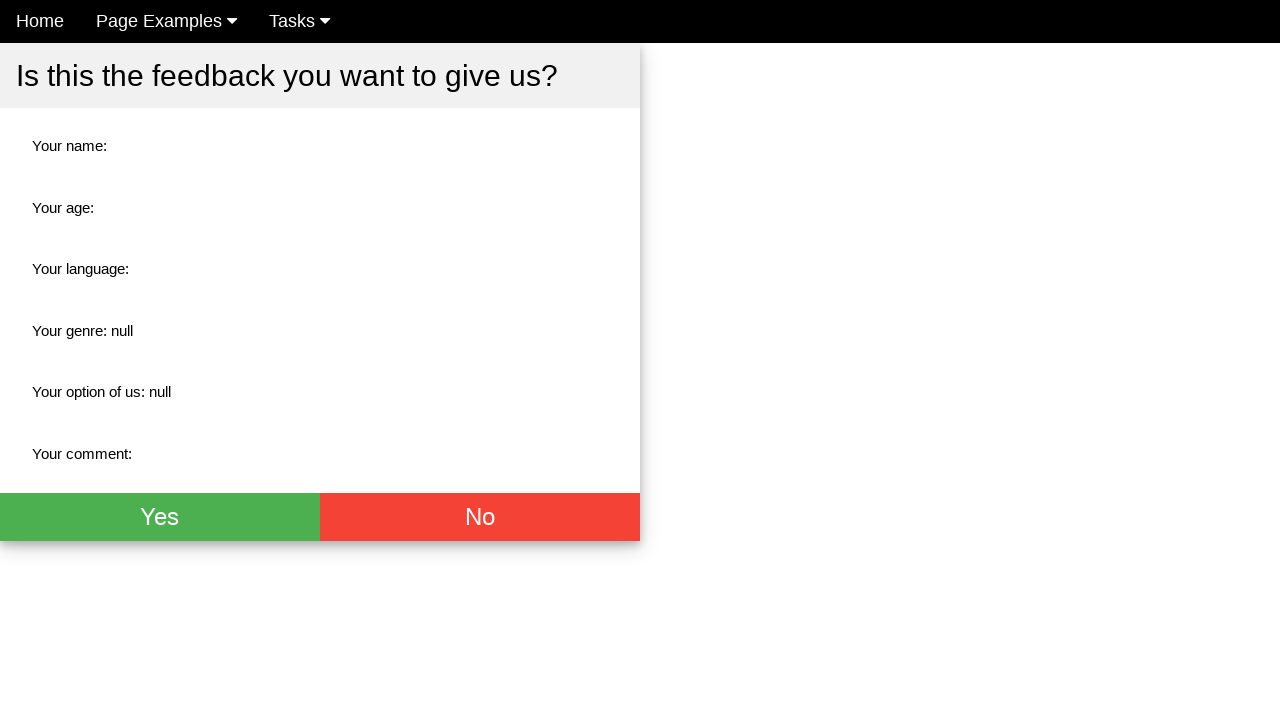

Green button is displayed on result page
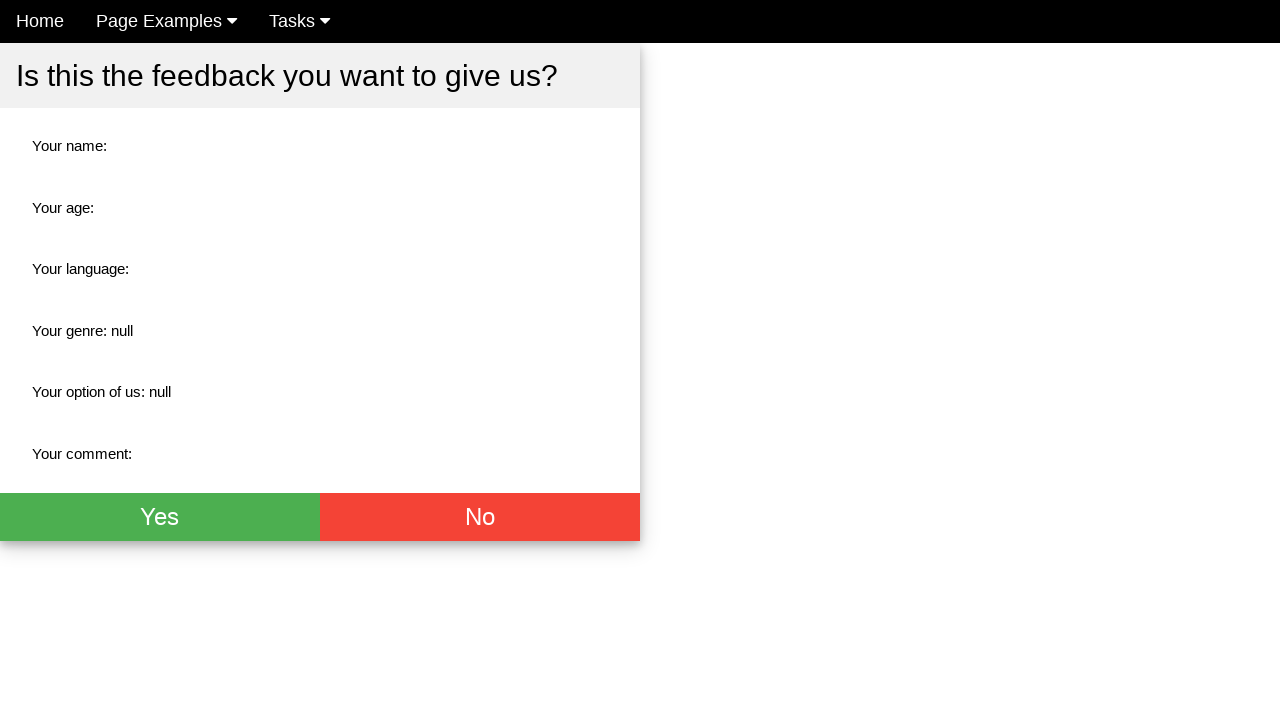

Red button is displayed on result page
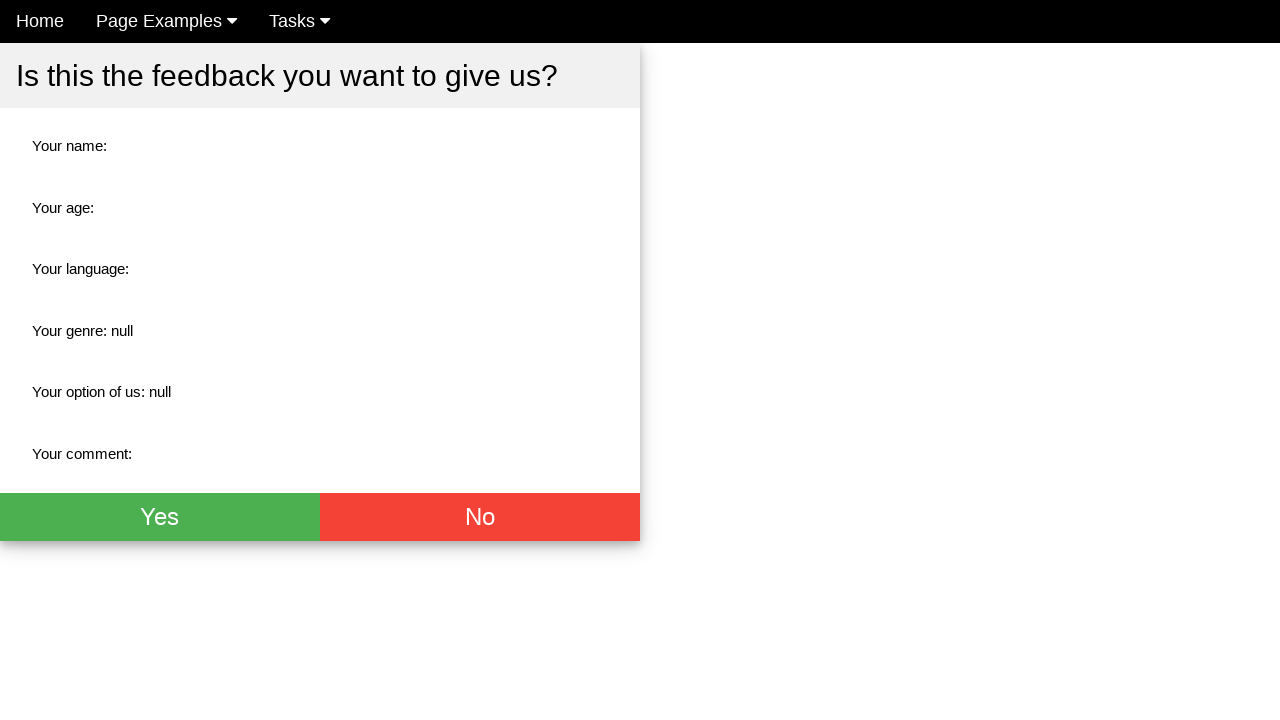

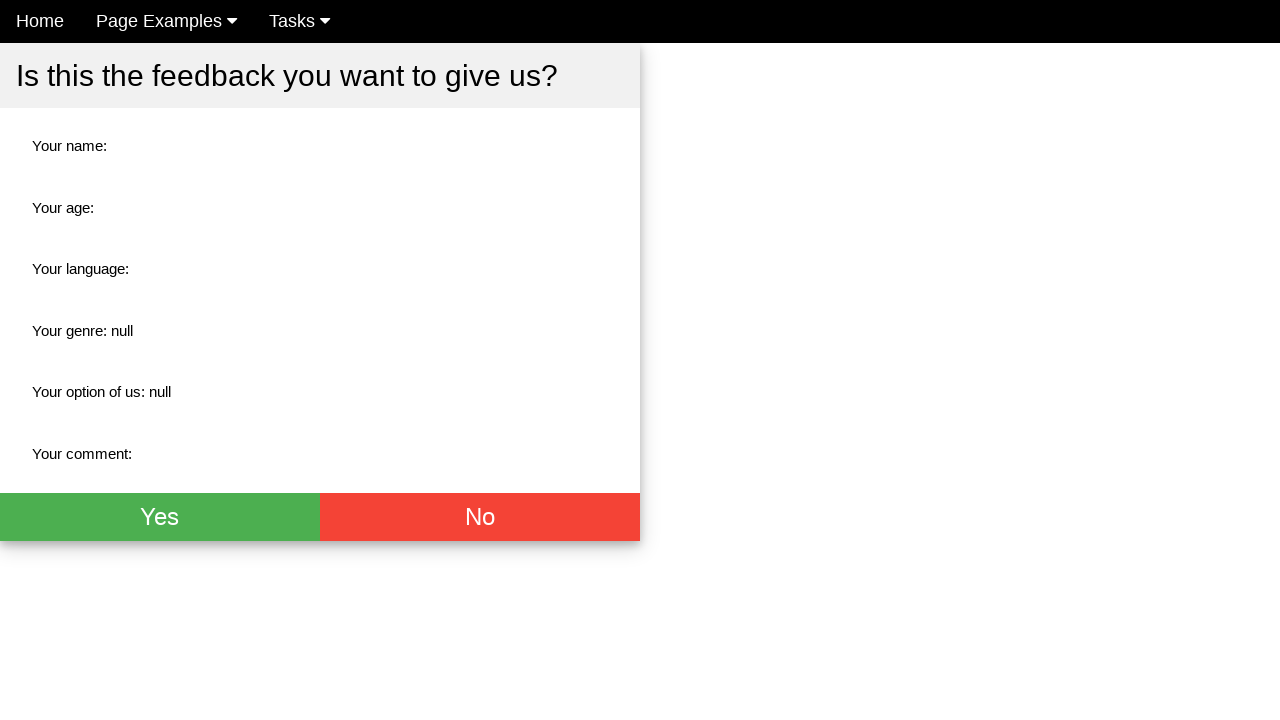